Tests registration form by filling all required fields and verifying successful registration message

Starting URL: http://suninjuly.github.io/registration1.html

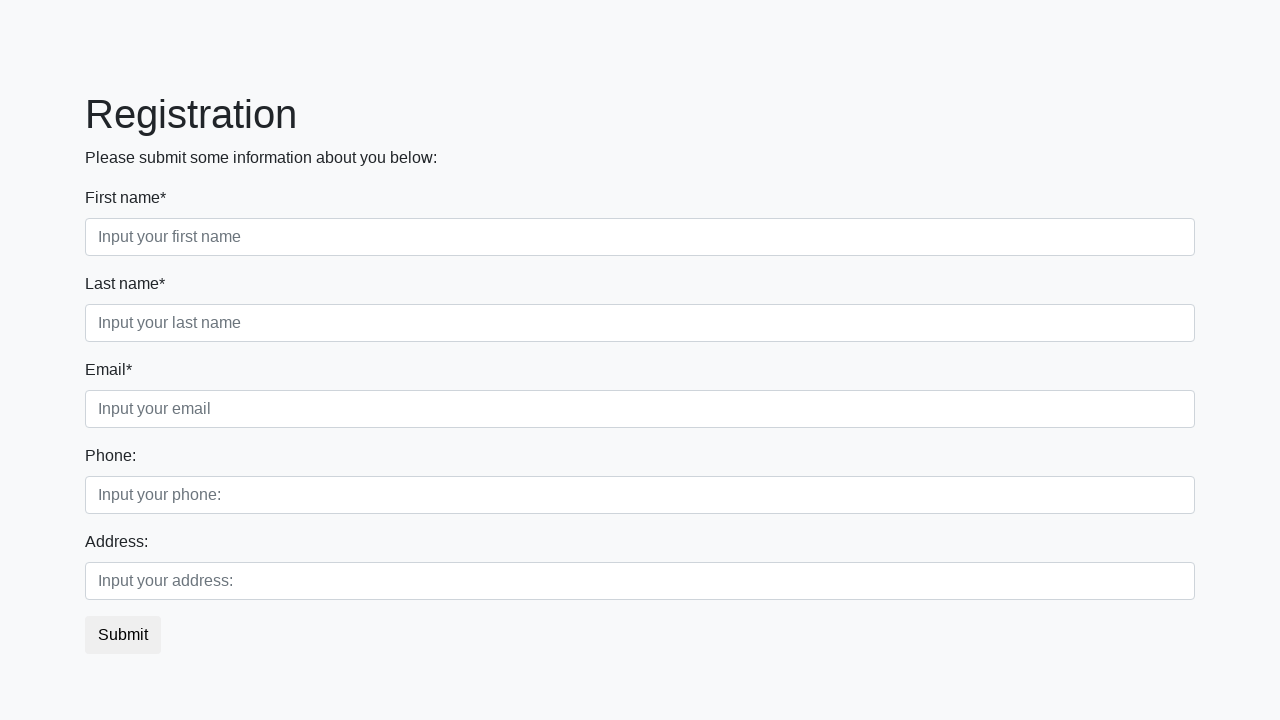

Filled a required input field with 'Test User Data' on input.form-control:required >> nth=0
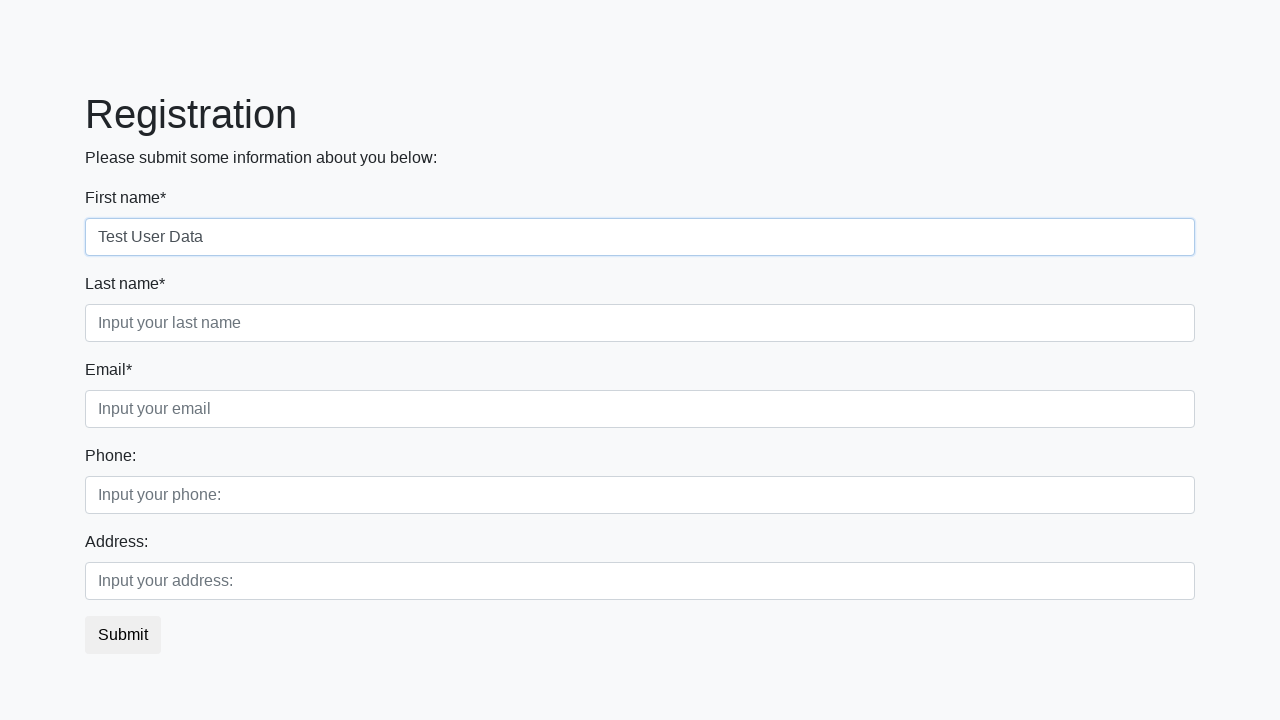

Filled a required input field with 'Test User Data' on input.form-control:required >> nth=1
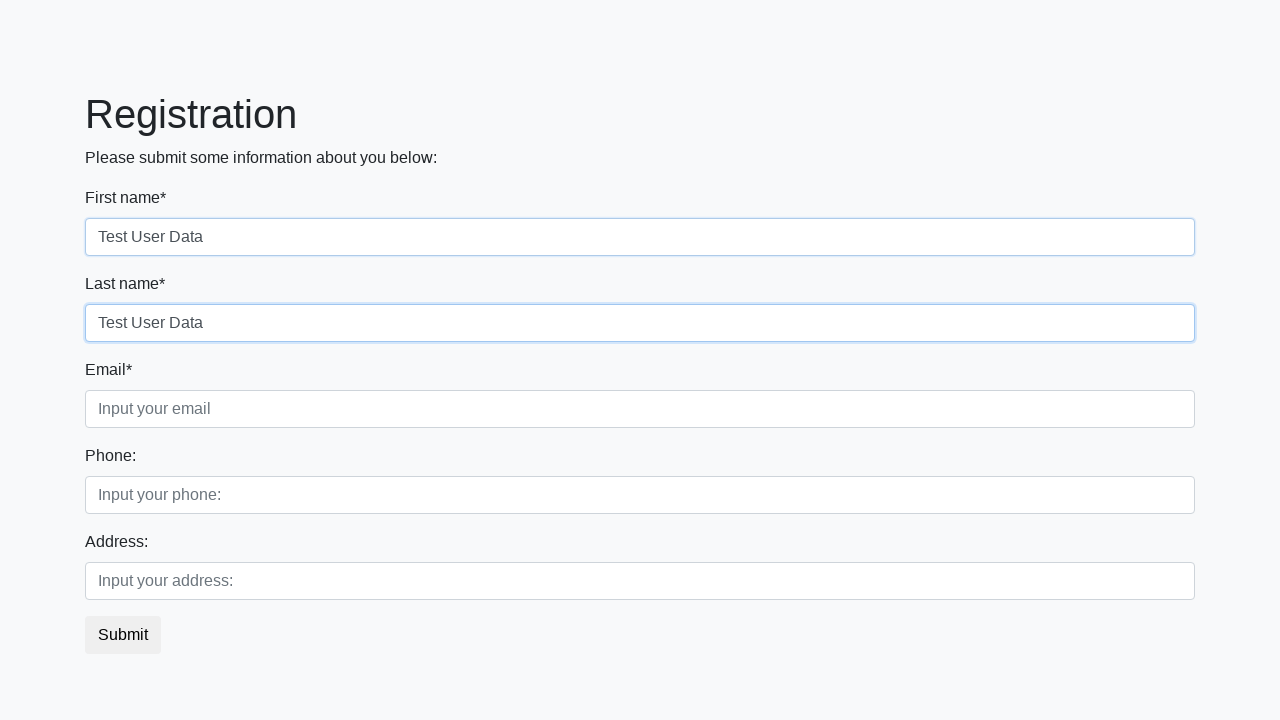

Filled a required input field with 'Test User Data' on input.form-control:required >> nth=2
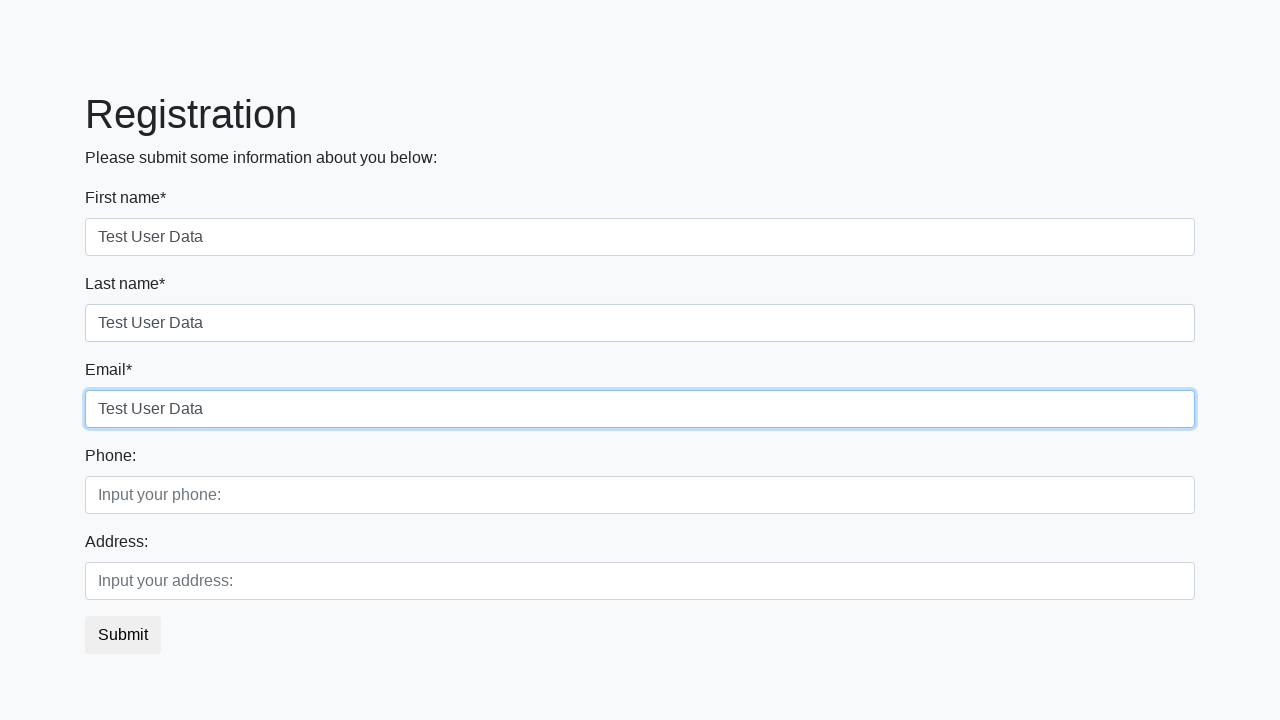

Clicked submit button to register at (123, 635) on button.btn
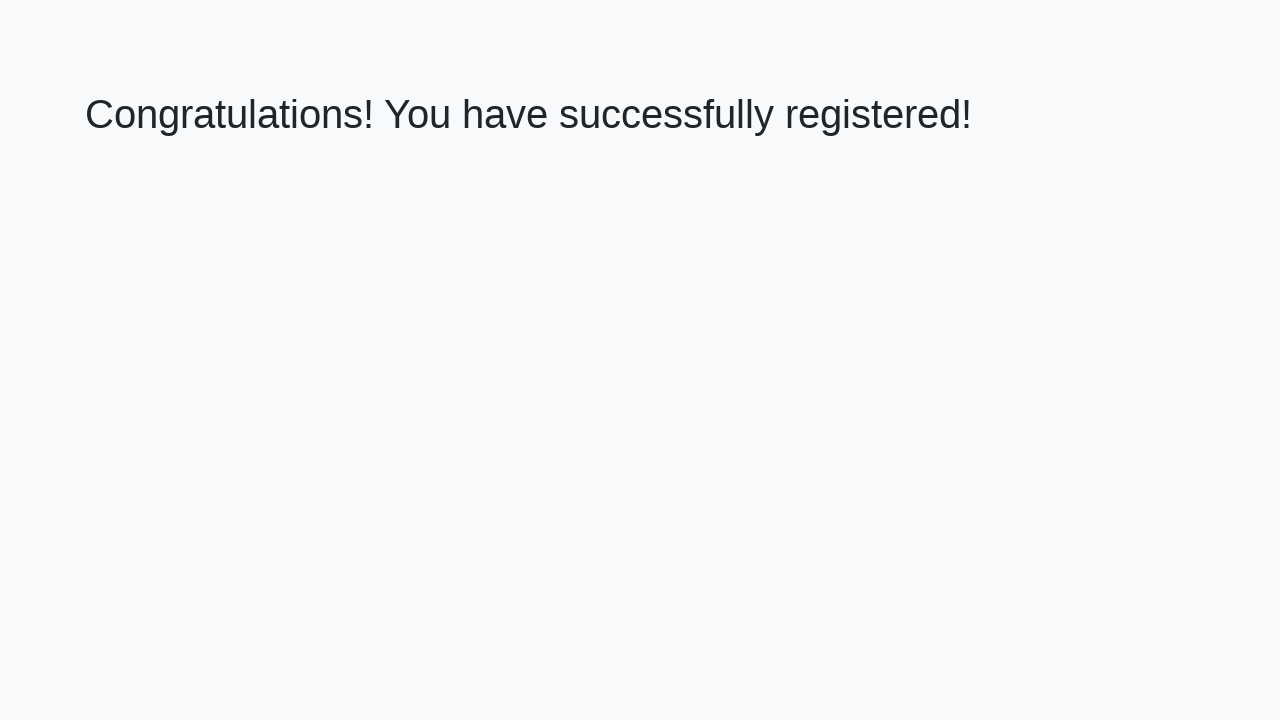

Success message heading loaded
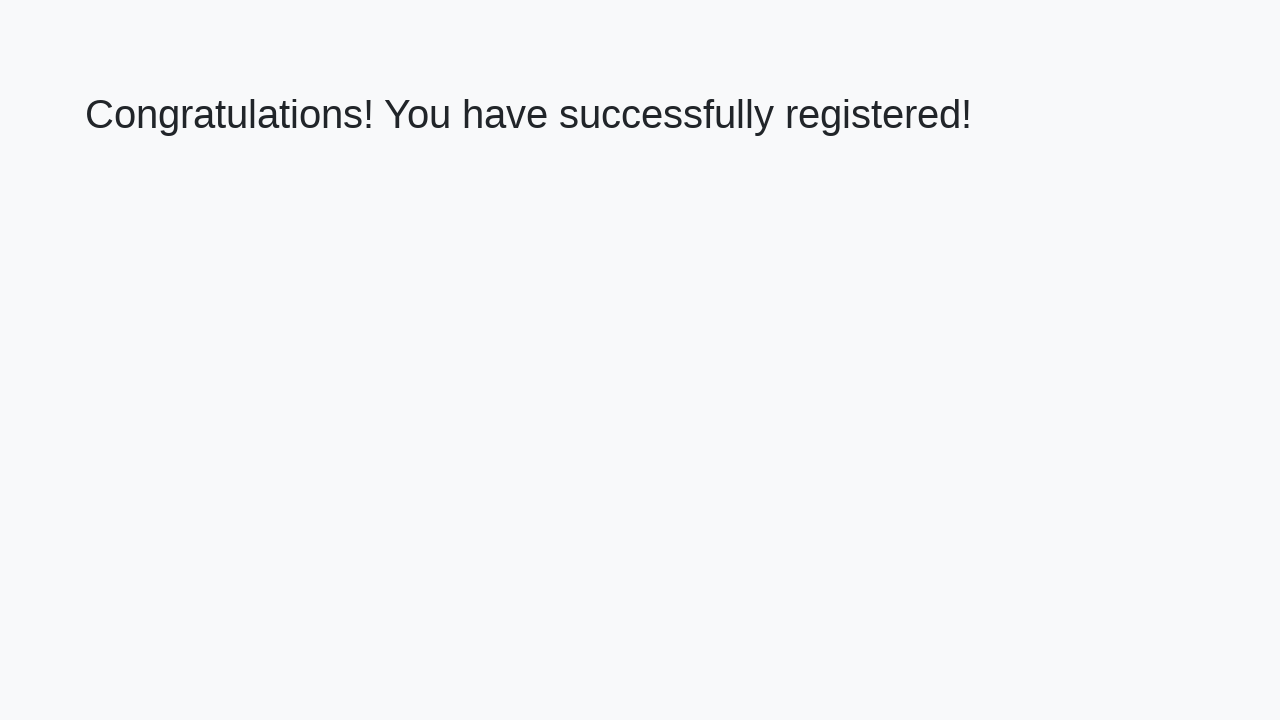

Retrieved success message text content
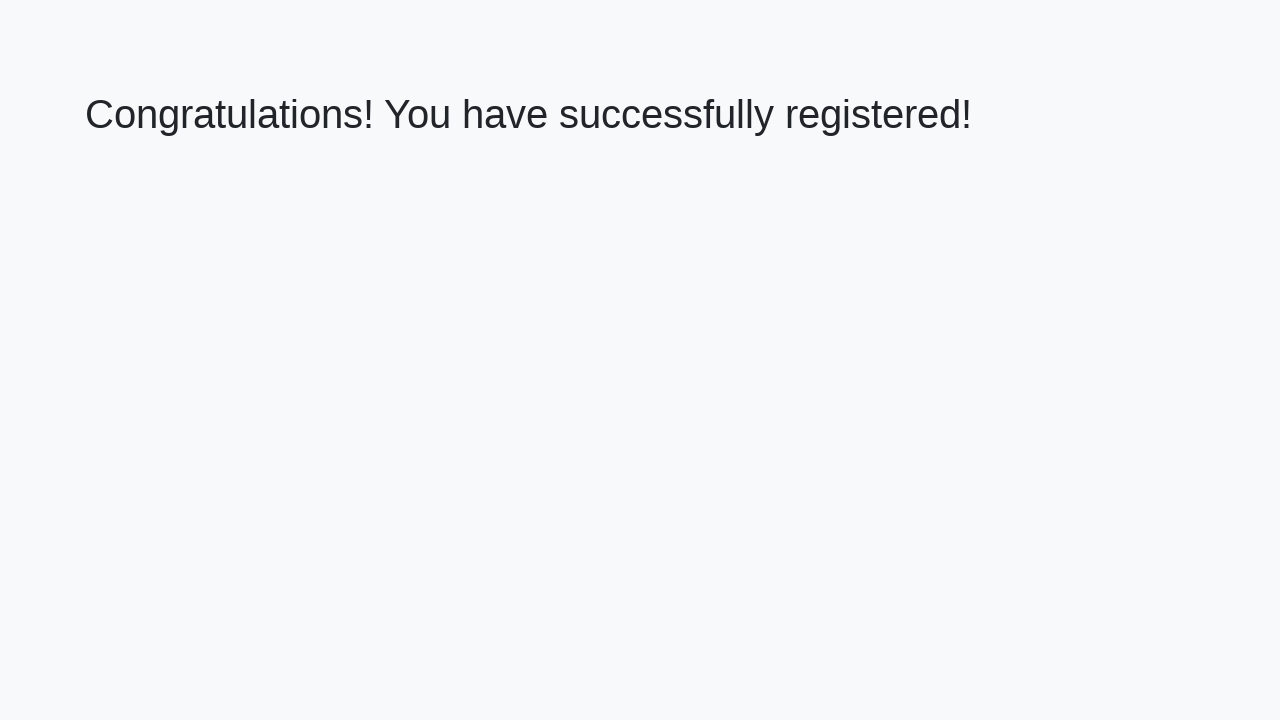

Verified successful registration message: 'Congratulations! You have successfully registered!'
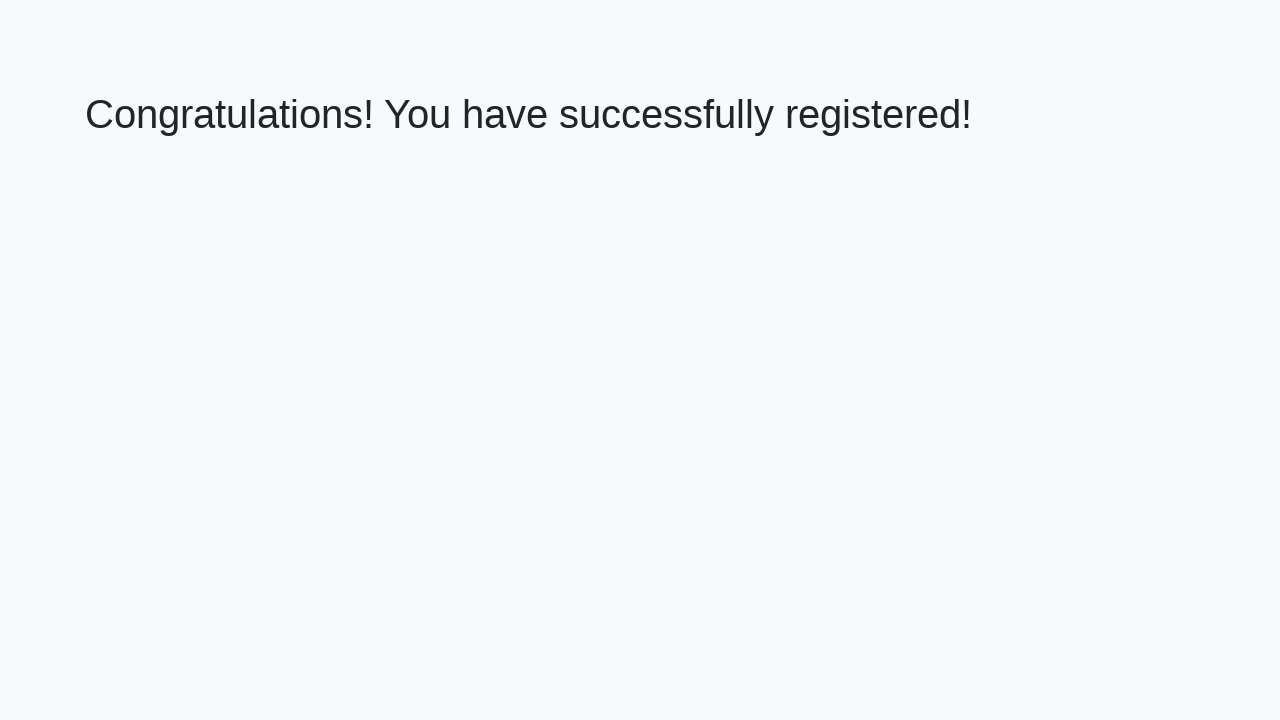

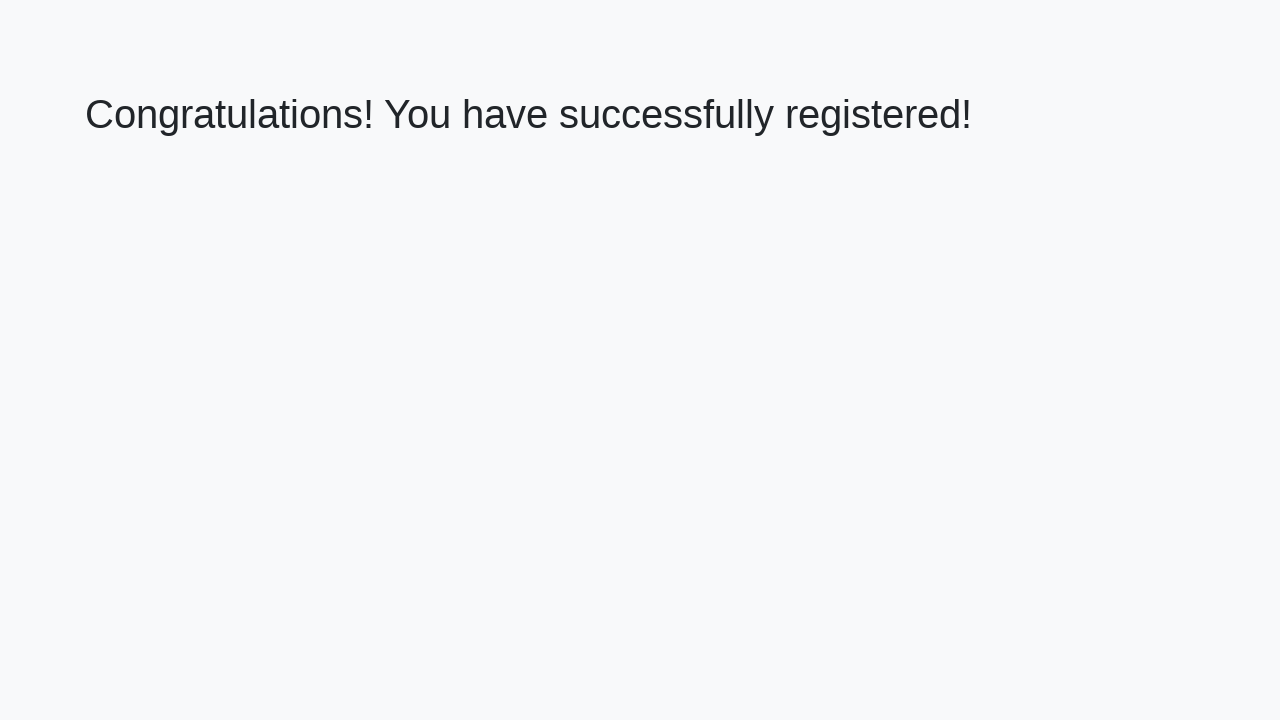